Tests a custom dropdown selection by clicking on the dropdown and selecting "English" from the list of language options

Starting URL: http://demo.automationtesting.in/Register.html

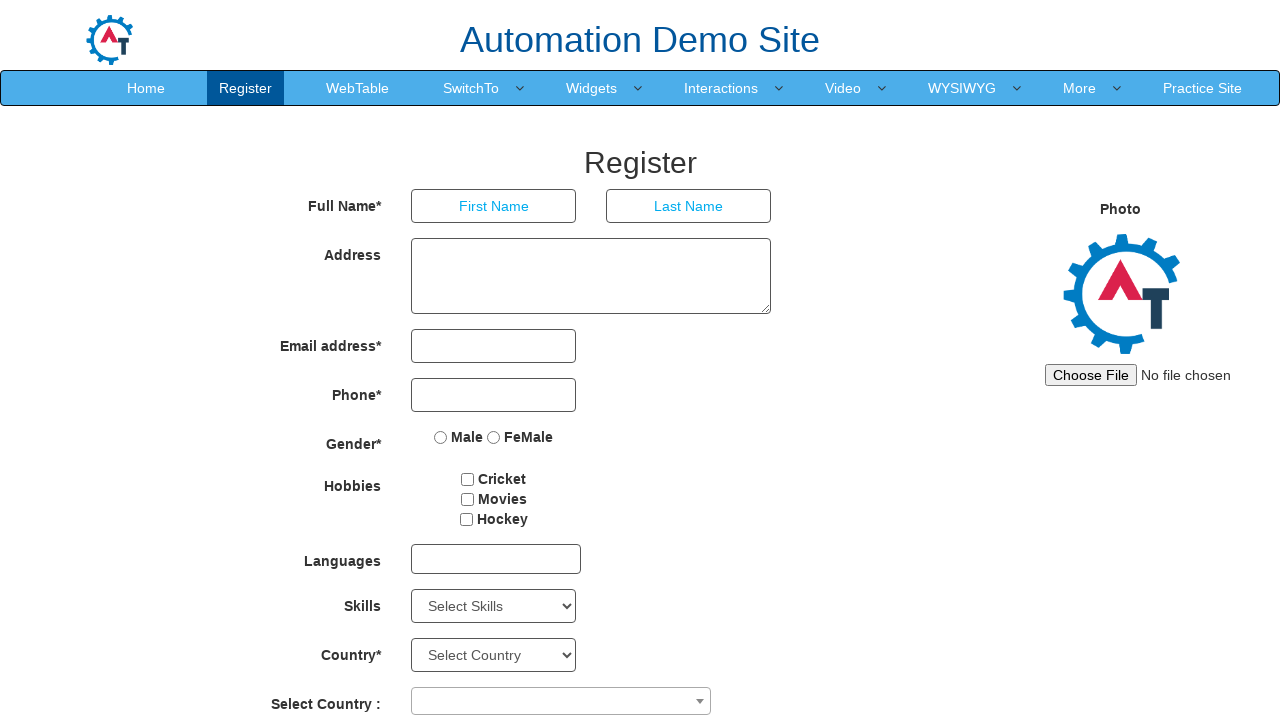

Clicked on the multi-select dropdown to open it at (496, 559) on #msdd
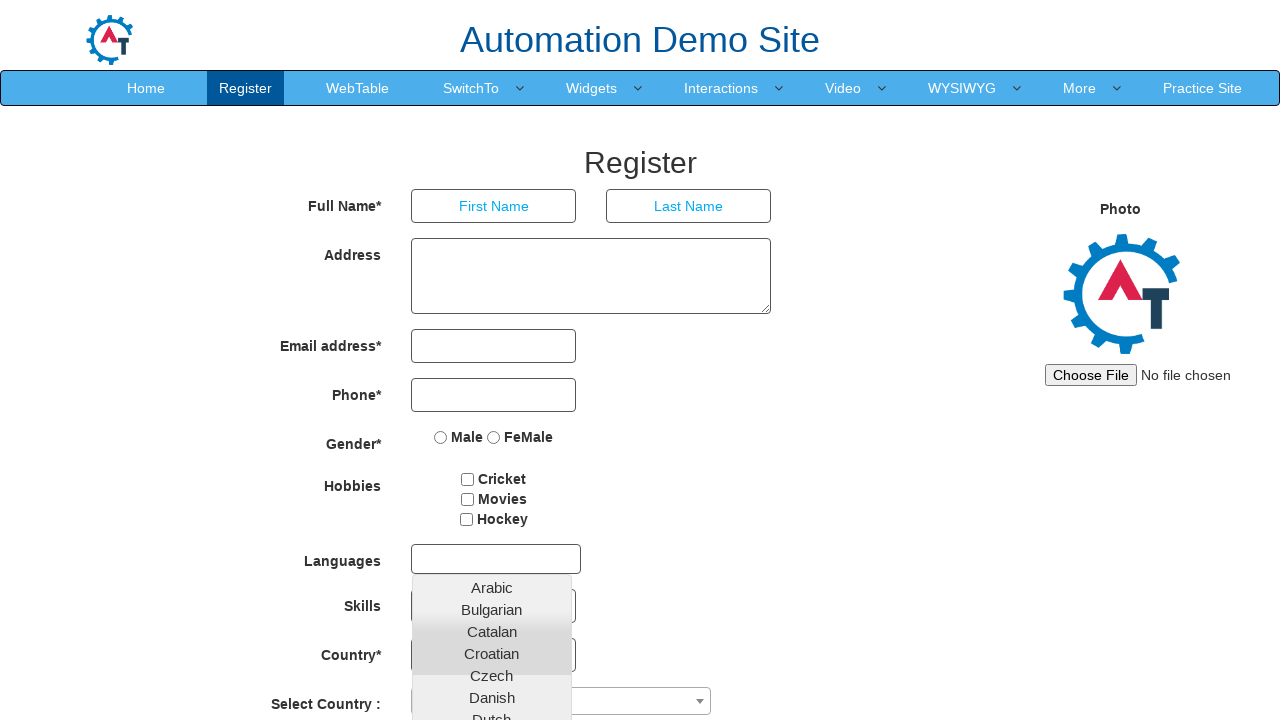

Dropdown options loaded and became visible
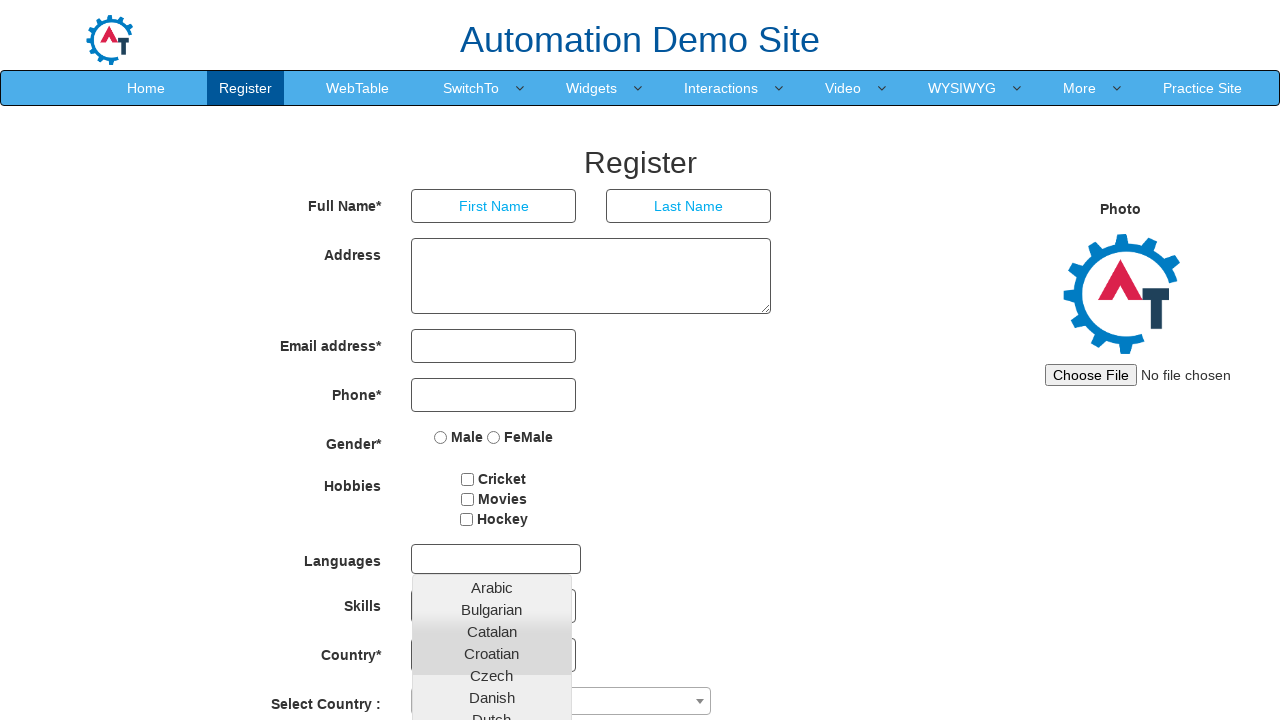

Retrieved all language options from the dropdown
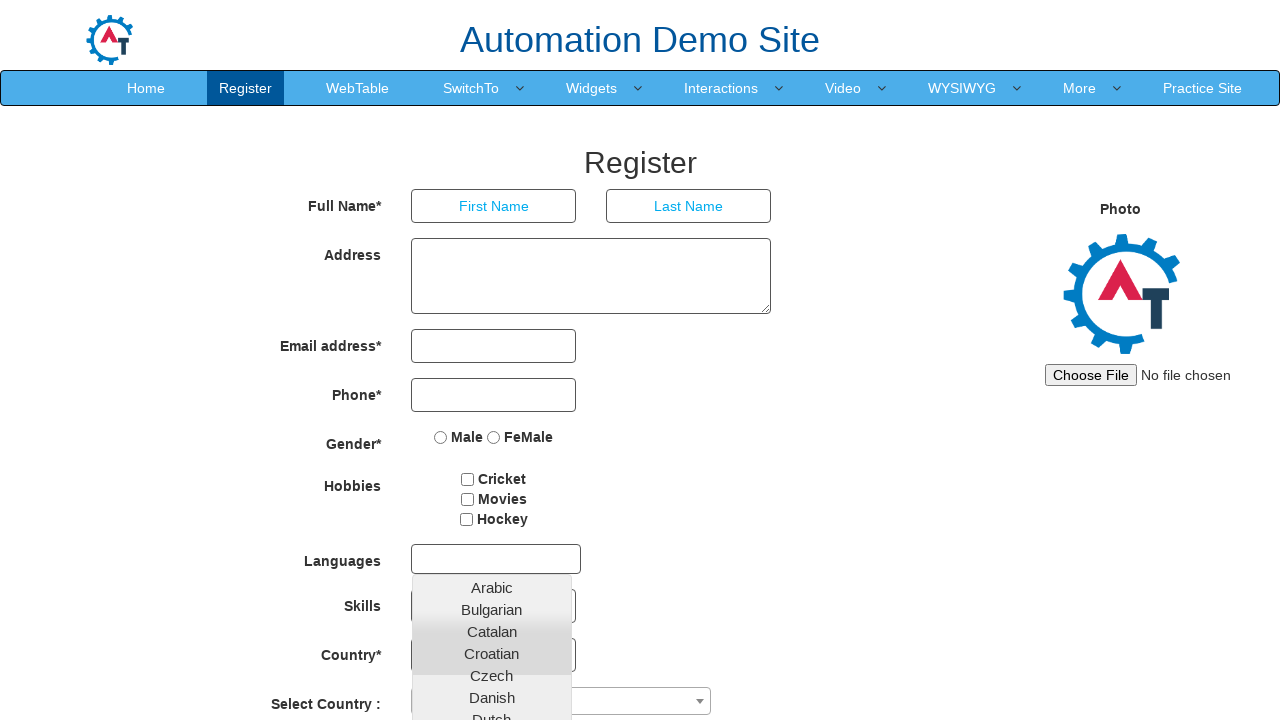

Selected 'English' from the language options at (492, 457) on a.ui-corner-all >> nth=7
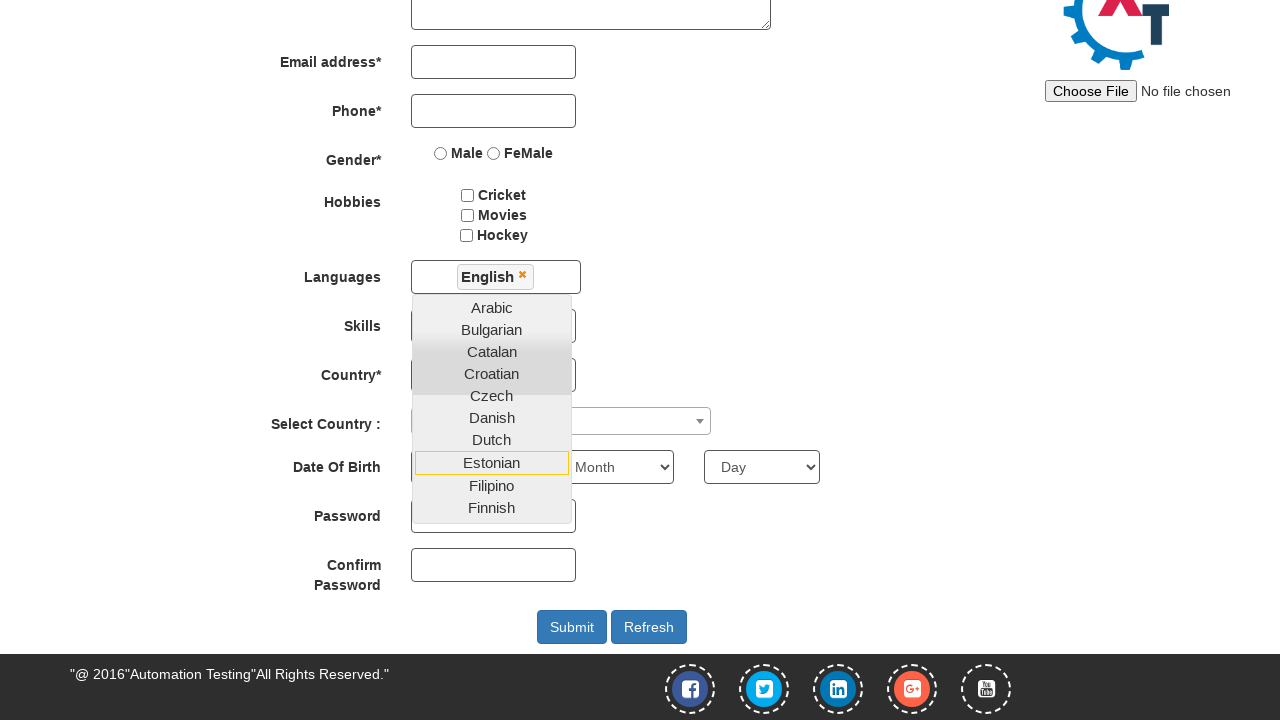

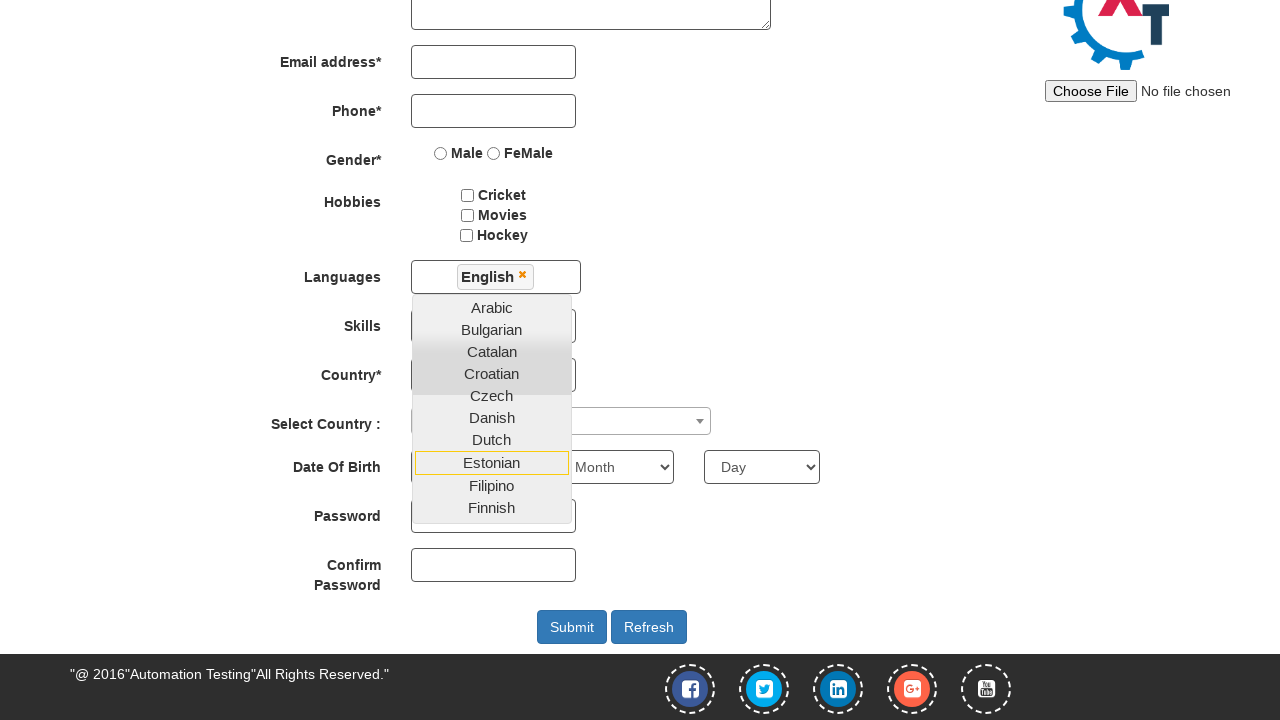